Tests handling of JavaScript confirm dialogs by clicking a button that triggers an alert and then dismissing it

Starting URL: http://www.tizag.com/javascriptT/javascriptconfirm.php

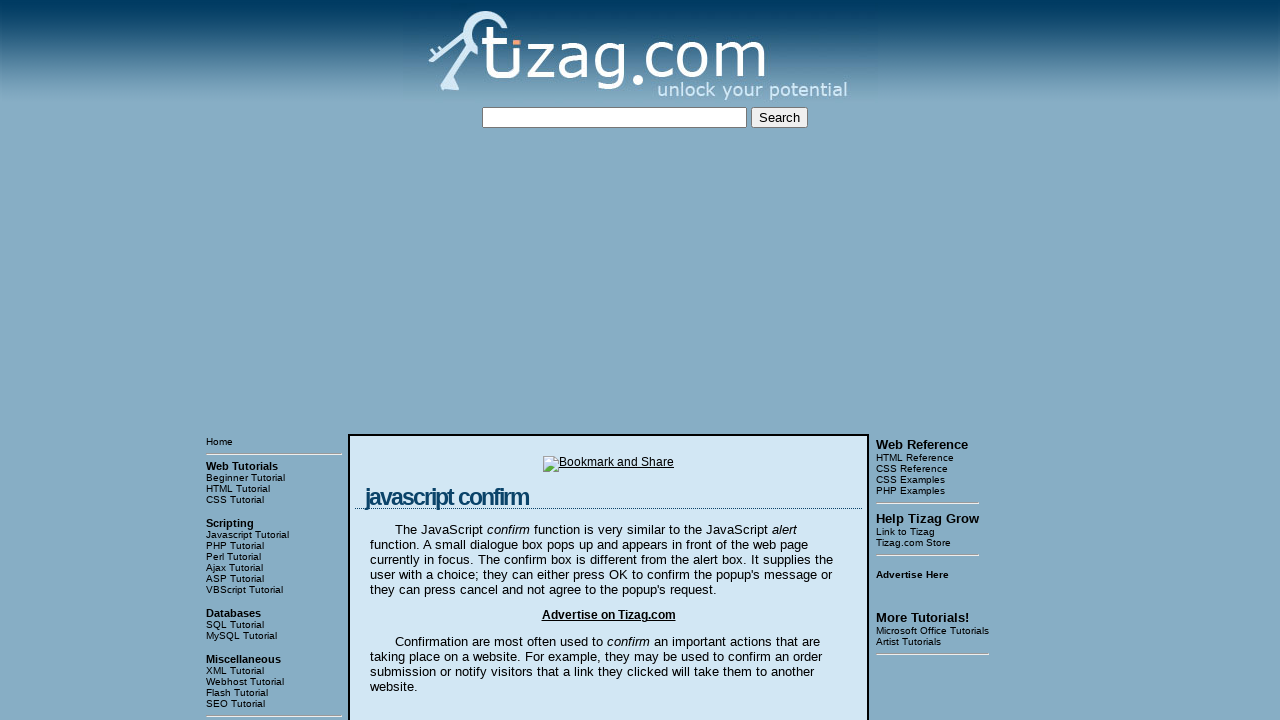

Set up dialog handler to dismiss confirm dialogs
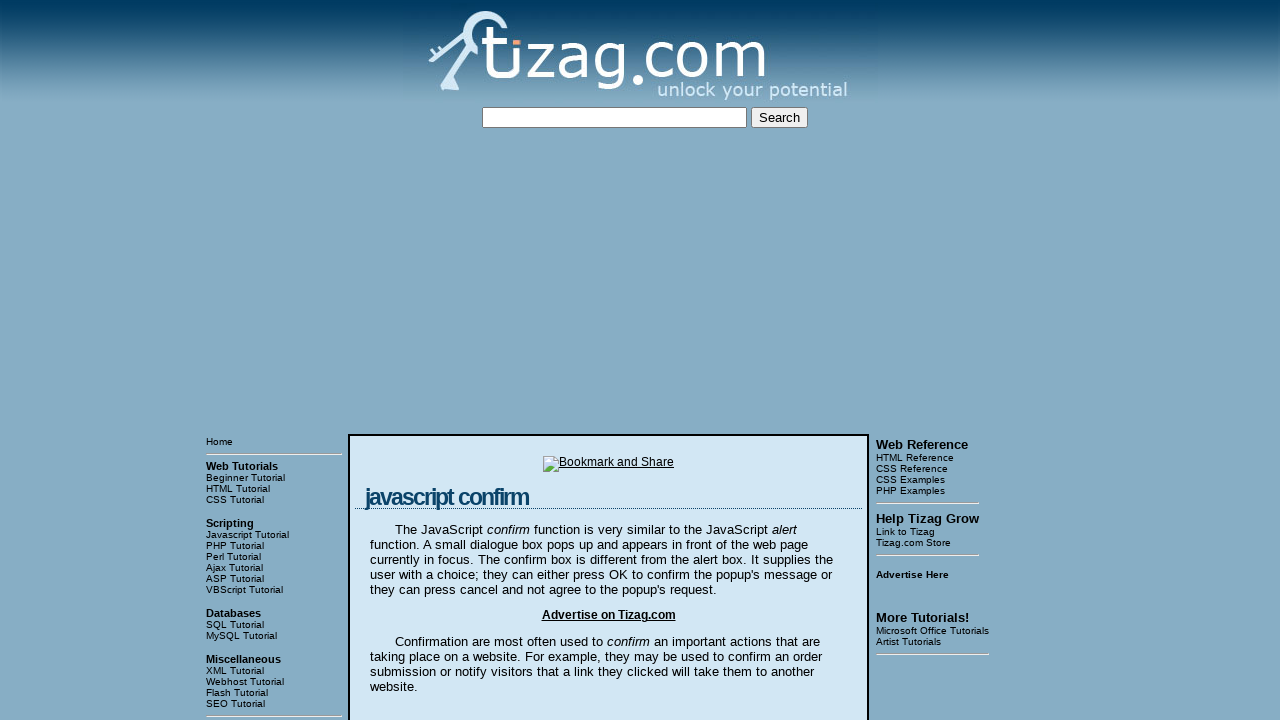

Waited for 'Leave Tizag.com' button to appear
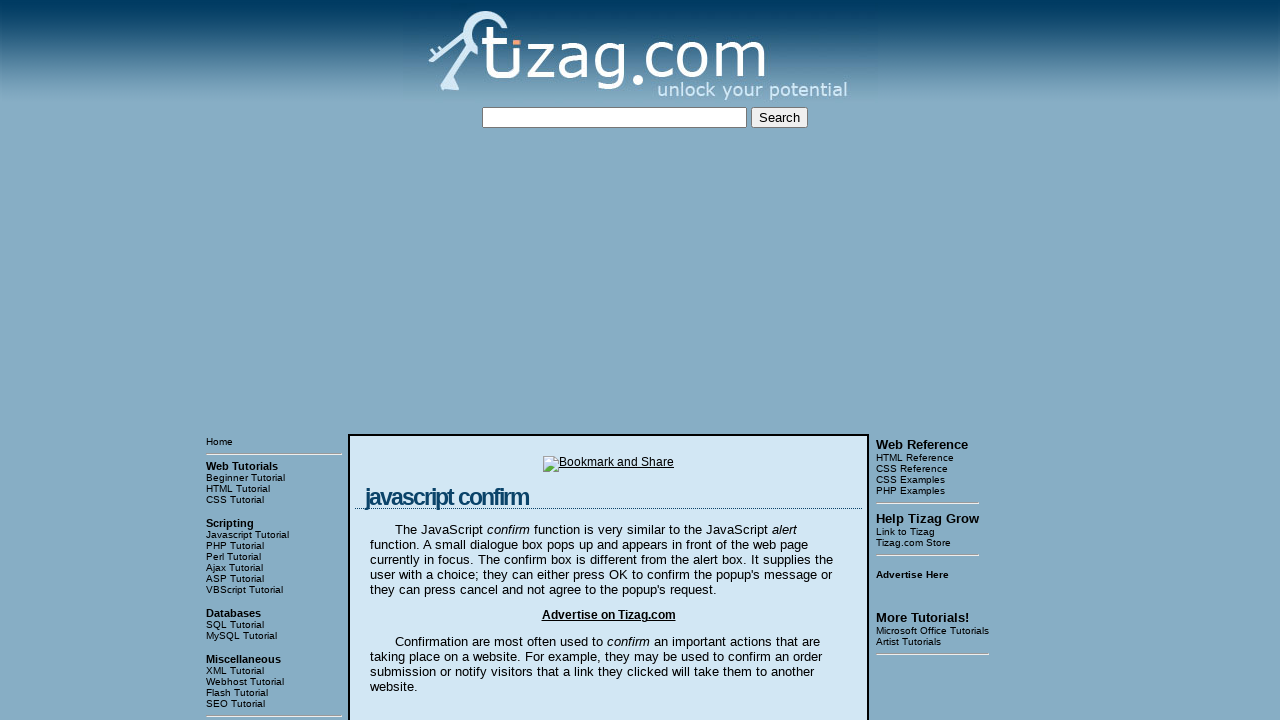

Clicked 'Leave Tizag.com' button to trigger confirm dialog at (427, 361) on xpath=//input[@value='Leave Tizag.com']
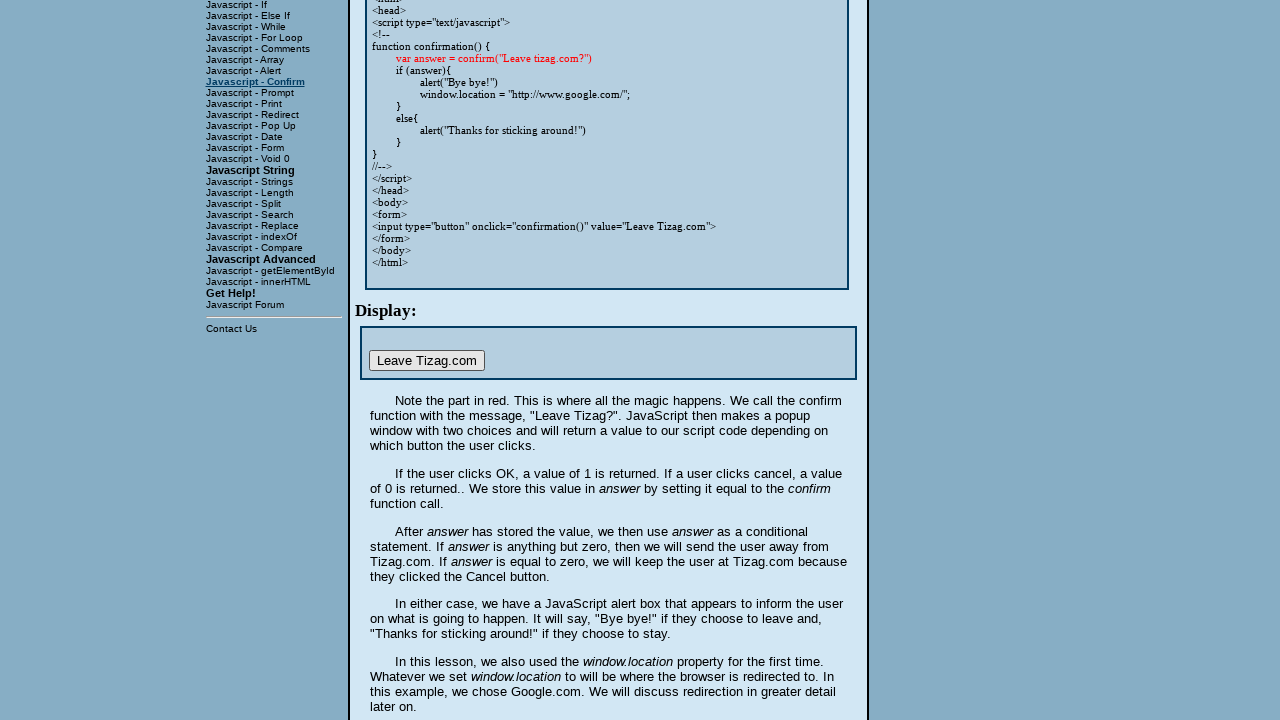

Waited 500ms for dialog to be dismissed
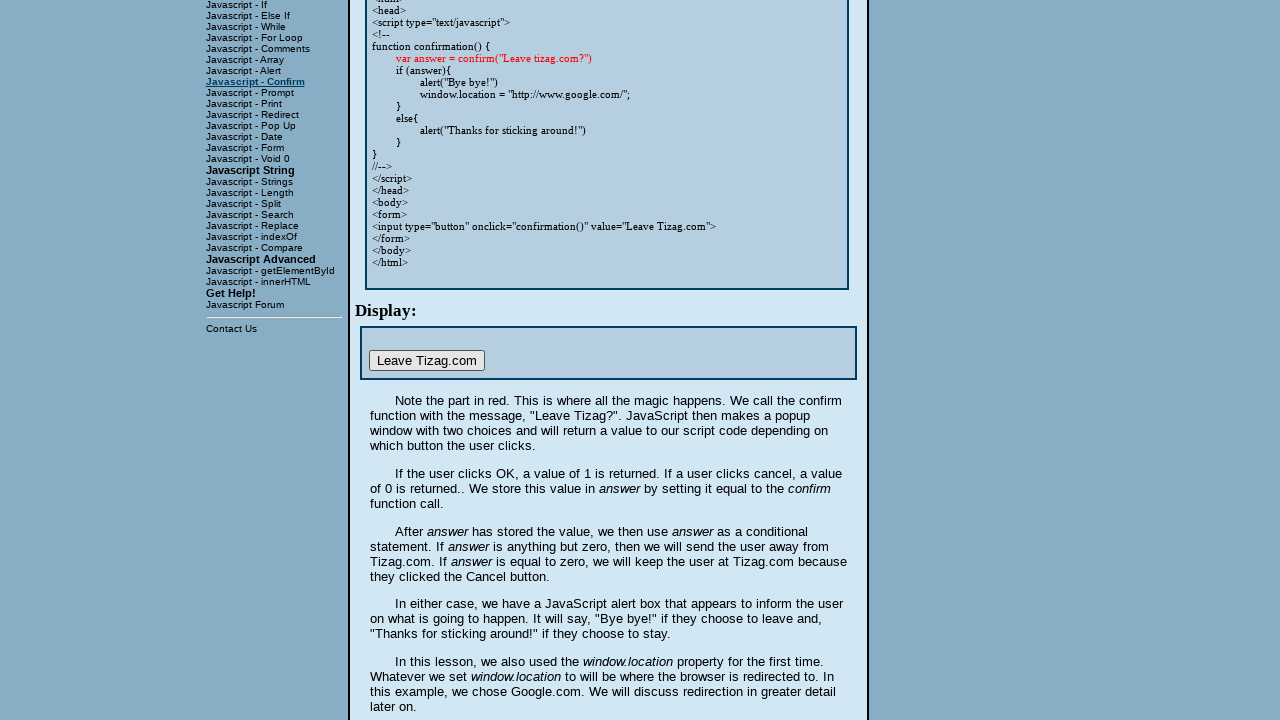

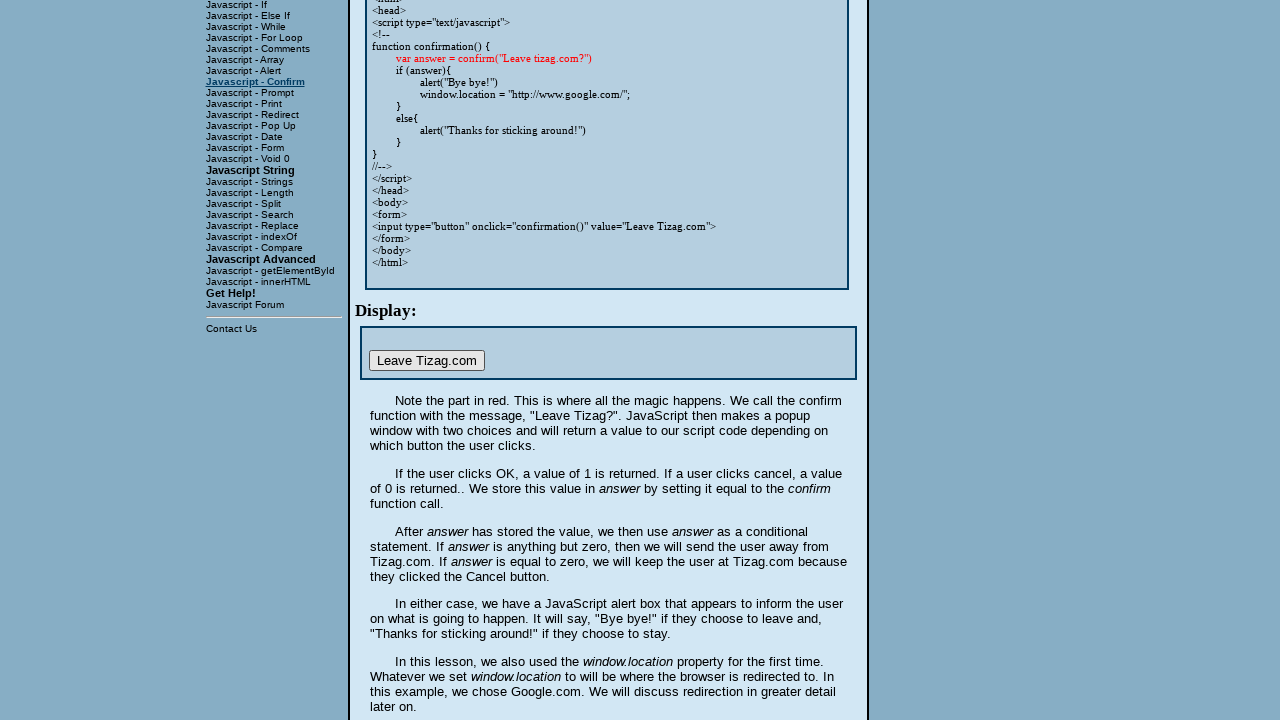